Tests filtering to display only completed items

Starting URL: https://demo.playwright.dev/todomvc

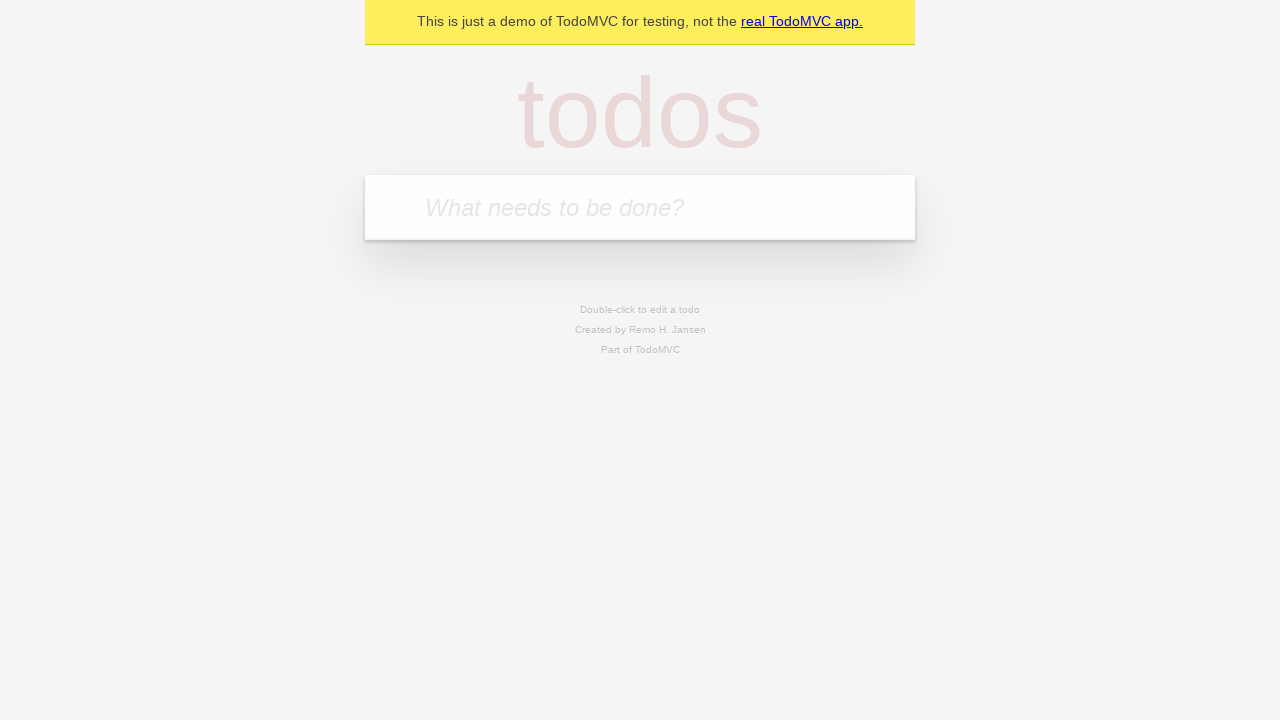

Filled todo input with 'buy some cheese' on internal:attr=[placeholder="What needs to be done?"i]
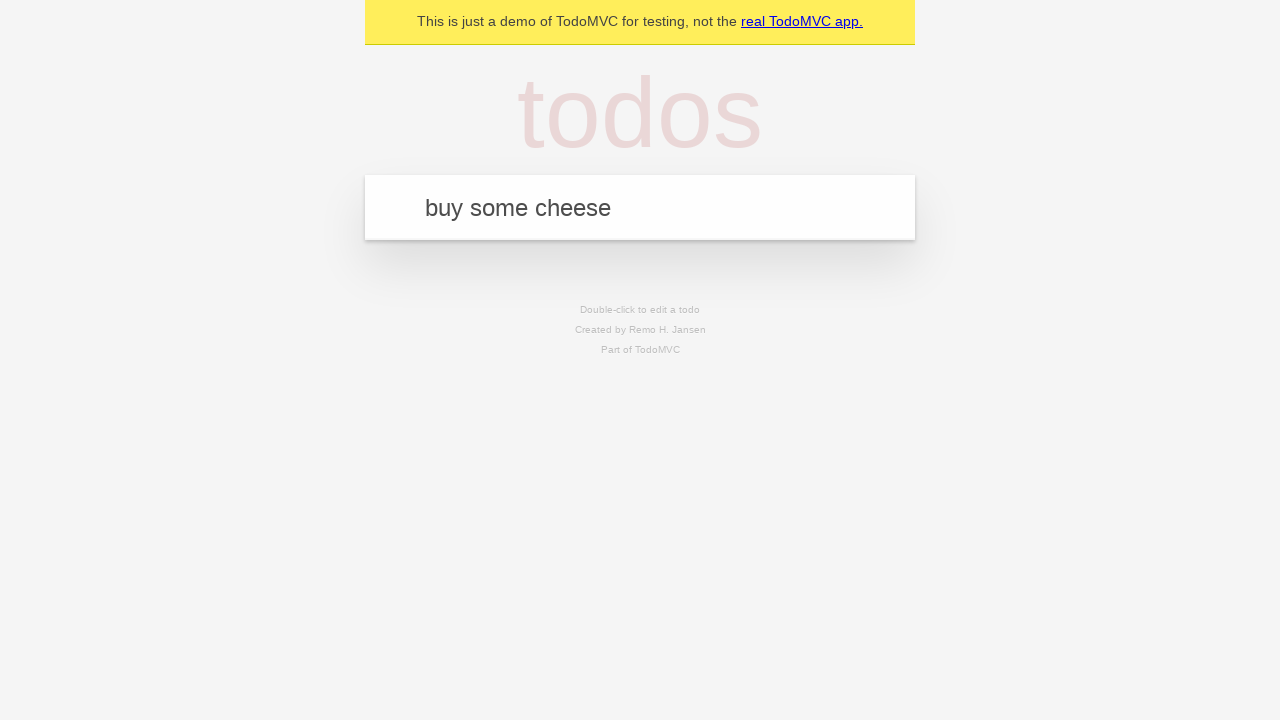

Pressed Enter to add first todo on internal:attr=[placeholder="What needs to be done?"i]
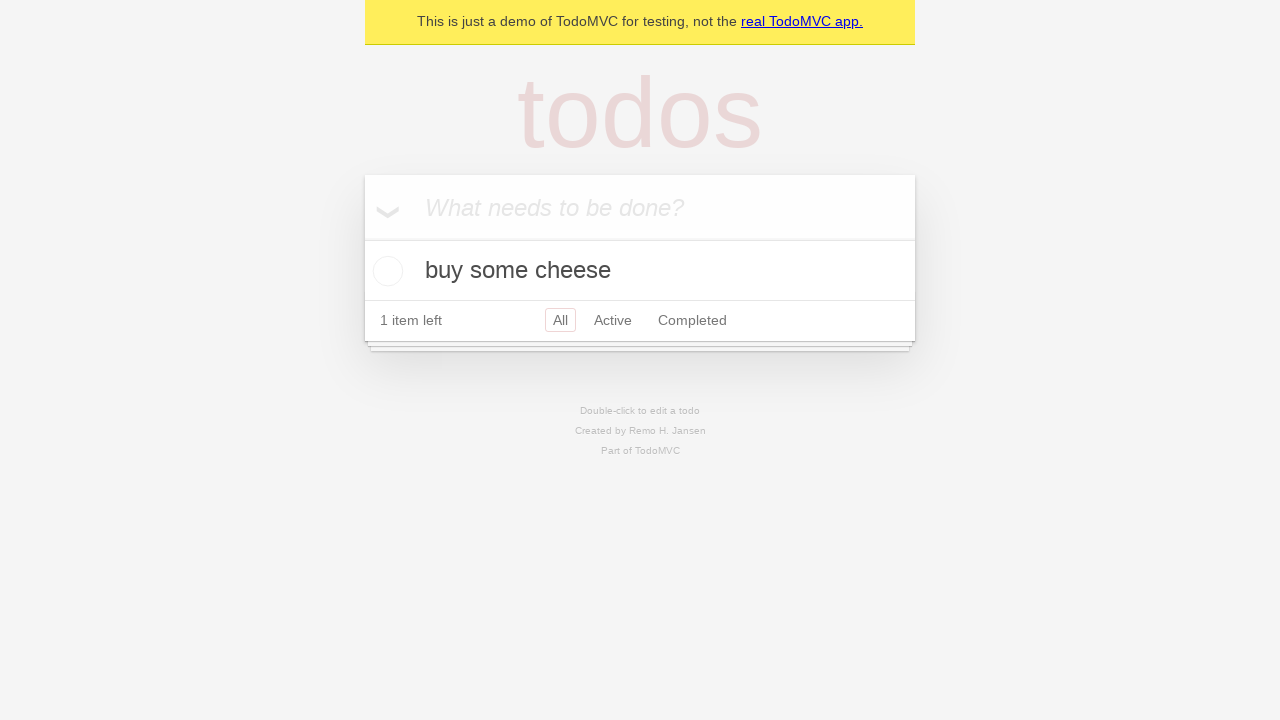

Filled todo input with 'feed the cat' on internal:attr=[placeholder="What needs to be done?"i]
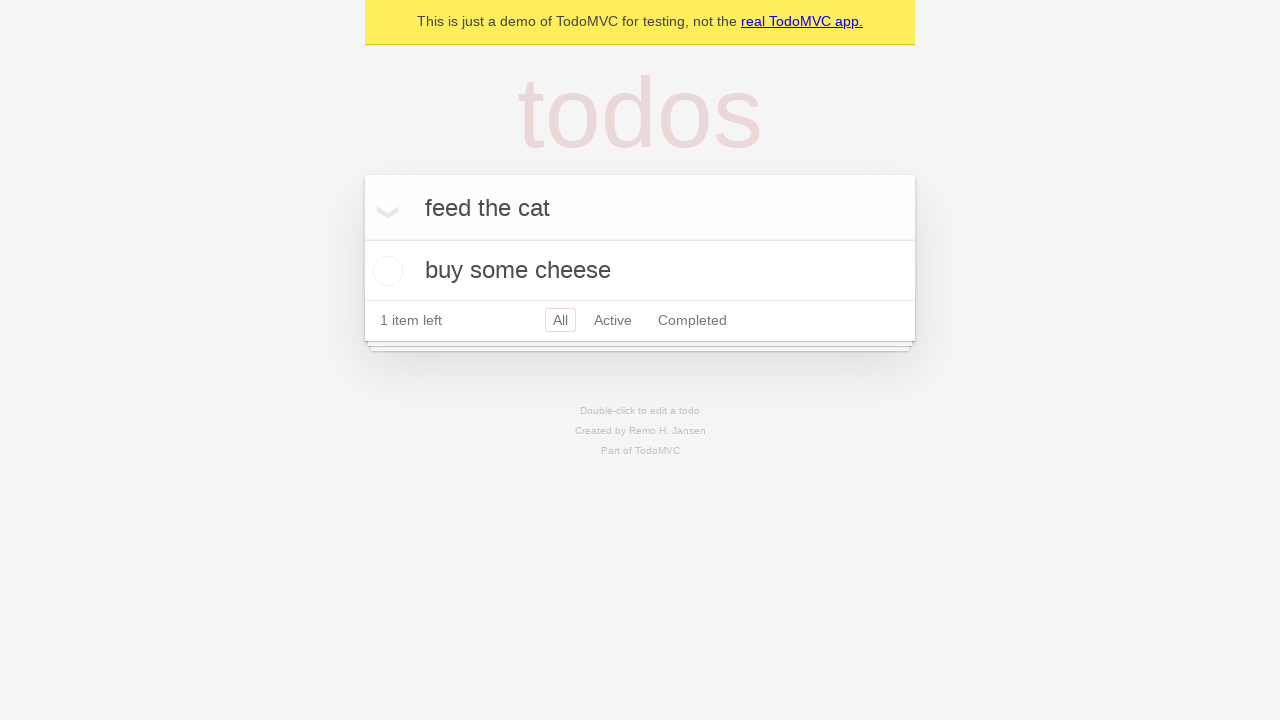

Pressed Enter to add second todo on internal:attr=[placeholder="What needs to be done?"i]
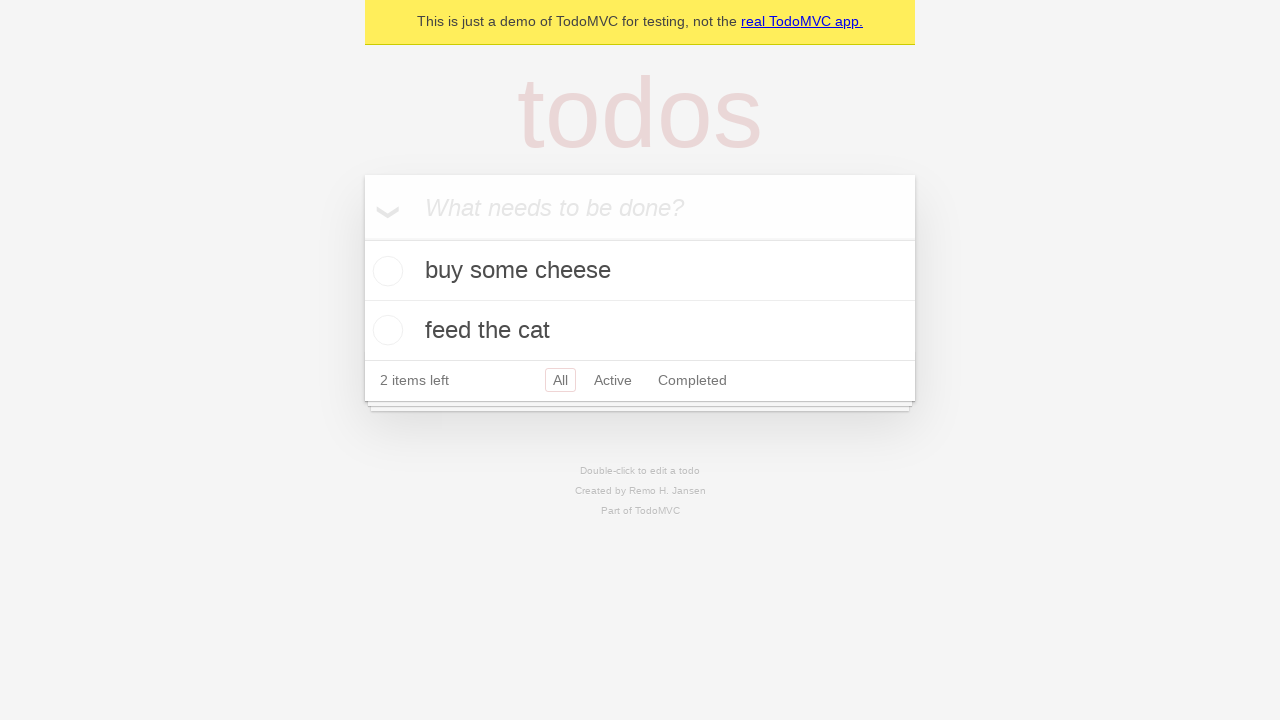

Filled todo input with 'book a doctors appointment' on internal:attr=[placeholder="What needs to be done?"i]
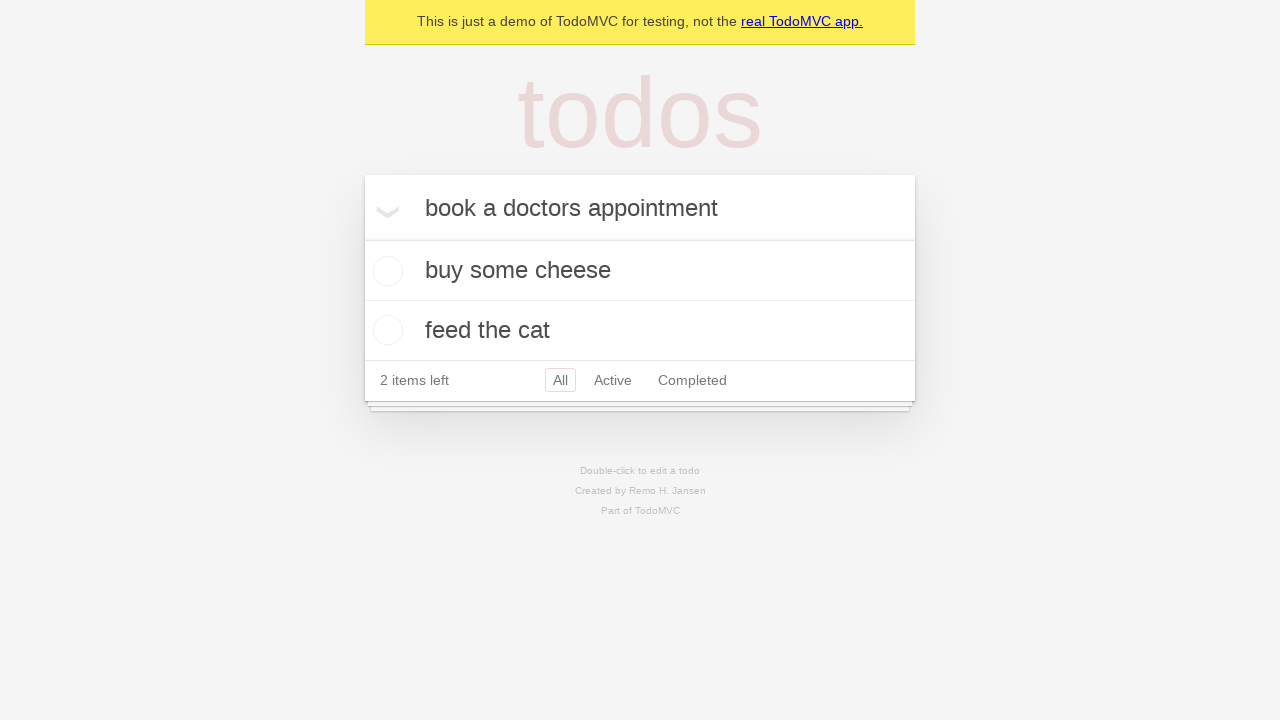

Pressed Enter to add third todo on internal:attr=[placeholder="What needs to be done?"i]
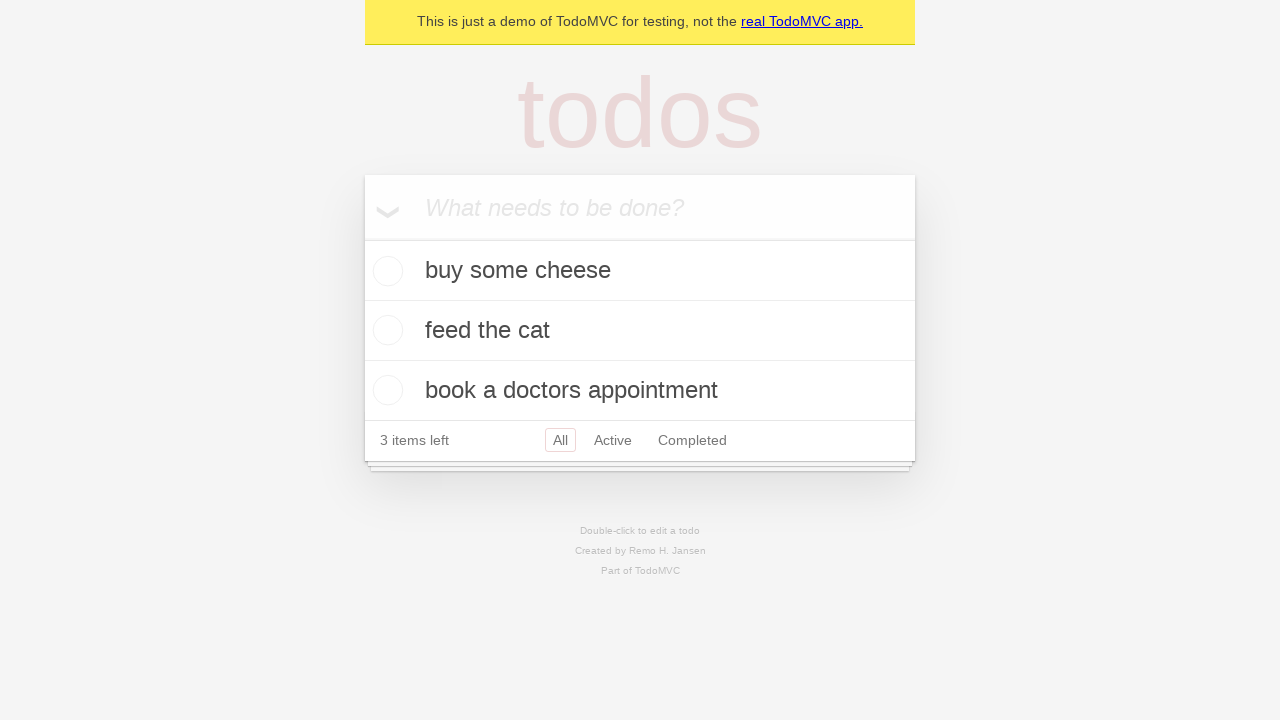

Checked the second todo item (feed the cat) at (385, 330) on internal:testid=[data-testid="todo-item"s] >> nth=1 >> internal:role=checkbox
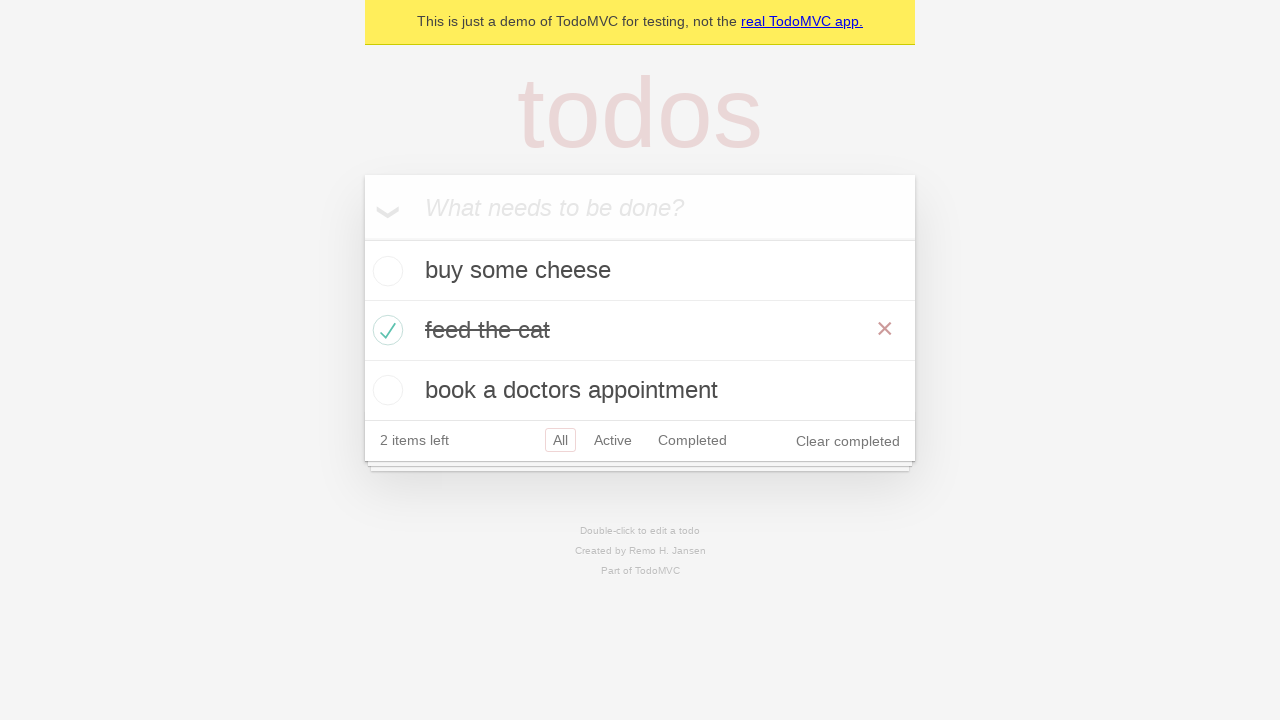

Clicked the Completed filter to display only completed items at (692, 440) on internal:role=link[name="Completed"i]
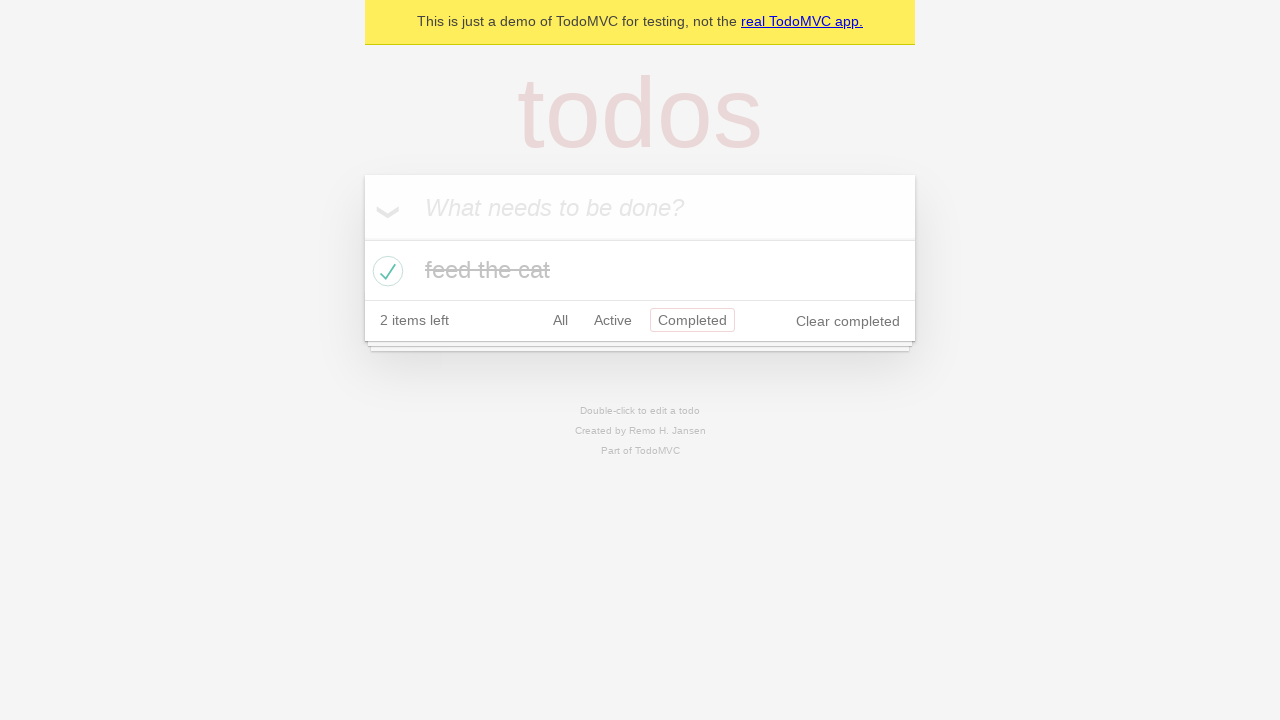

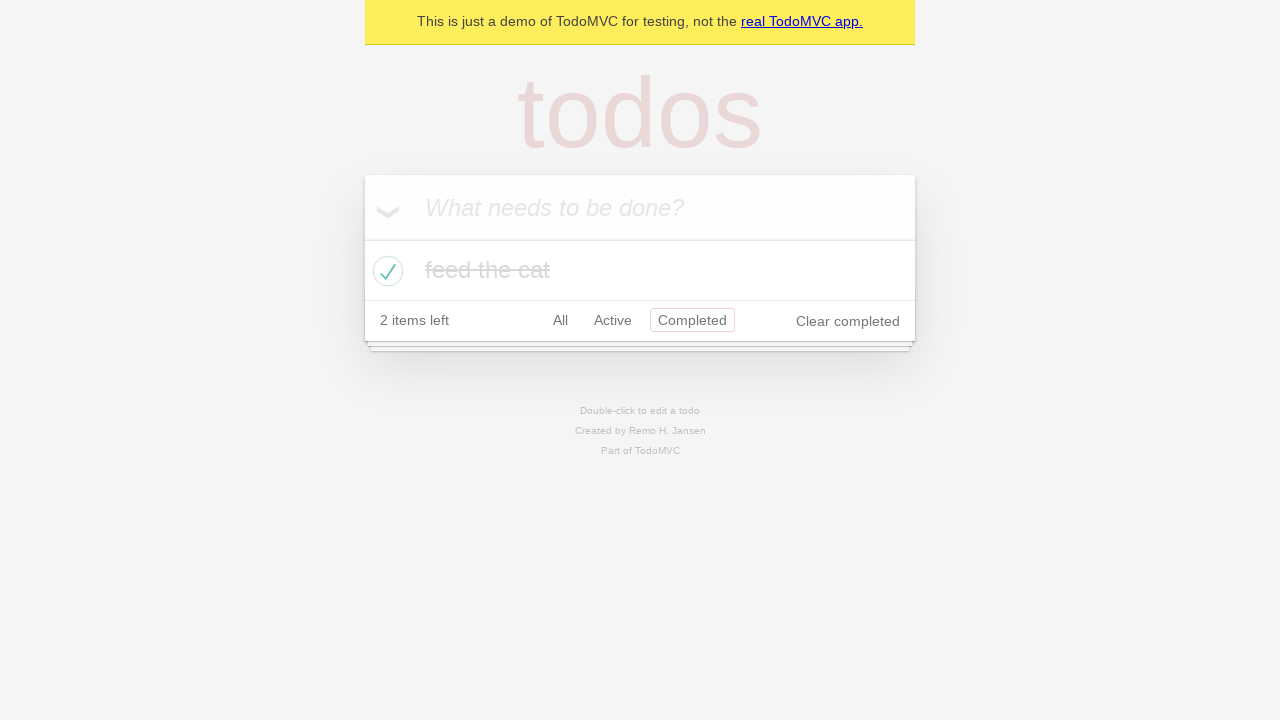